Tests prompt alert functionality by triggering a prompt dialog, entering text, dismissing it, and verifying the result

Starting URL: https://www.leafground.com/alert.xhtml

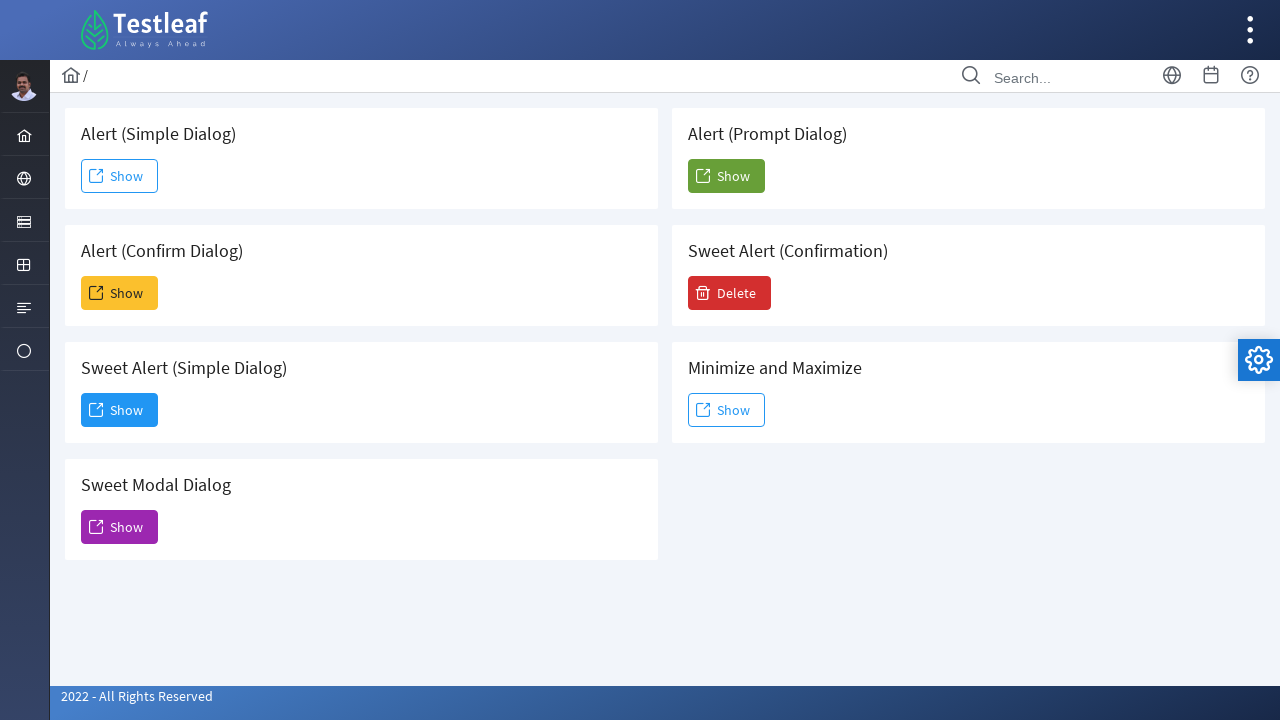

Clicked 'Show' button to trigger prompt alert dialog at (726, 176) on xpath=//h5[contains(text(),'Prompt')]/following::span[text()='Show']
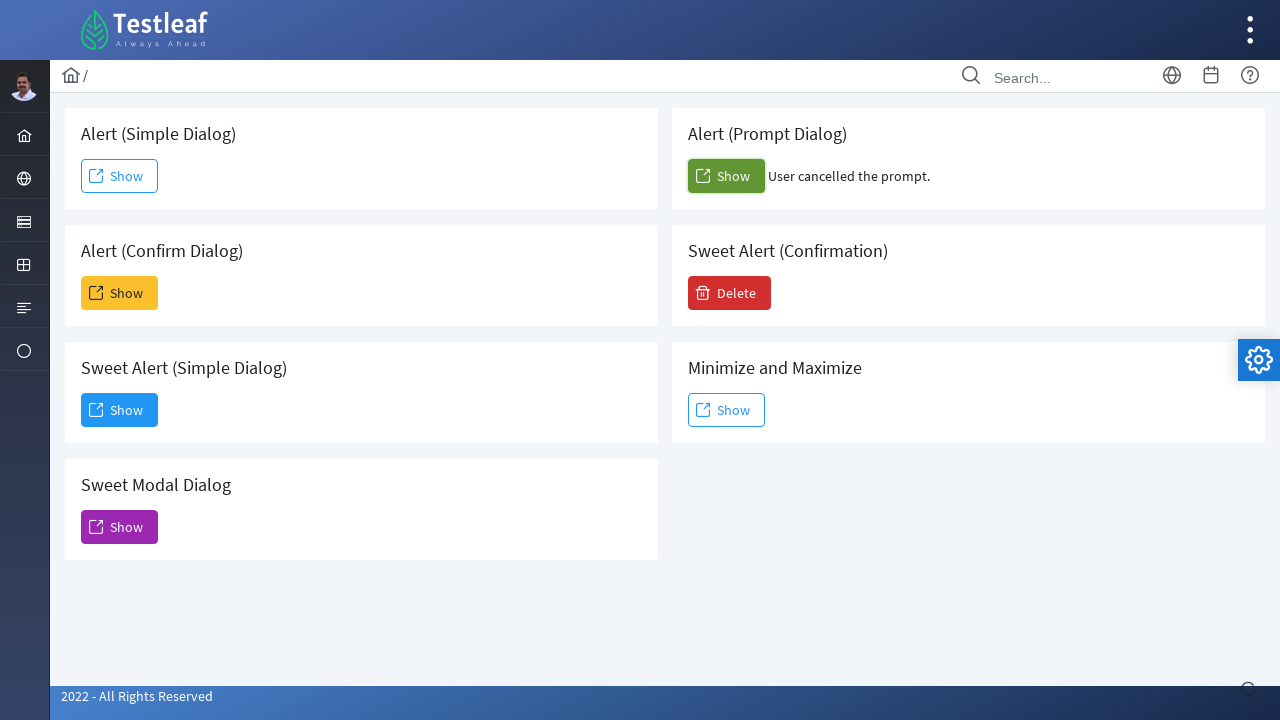

Set up dialog handler to dismiss prompt with text 'Sharmila'
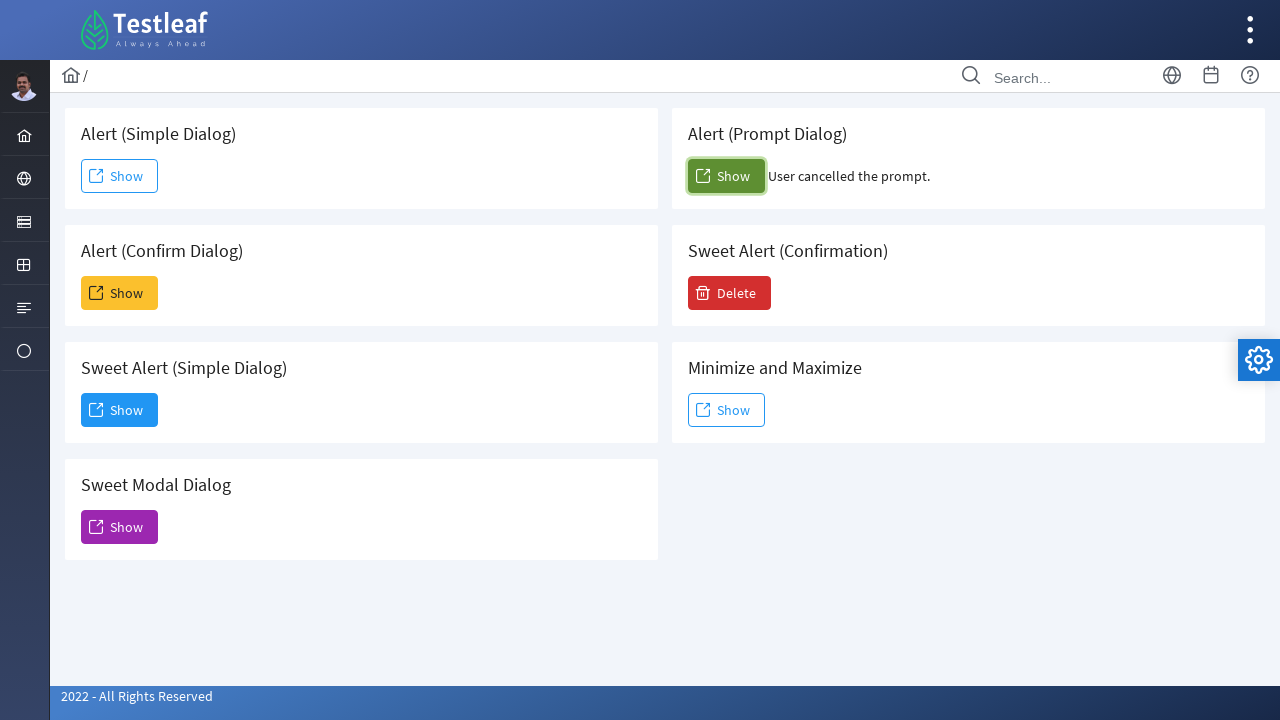

Waited for result element to appear
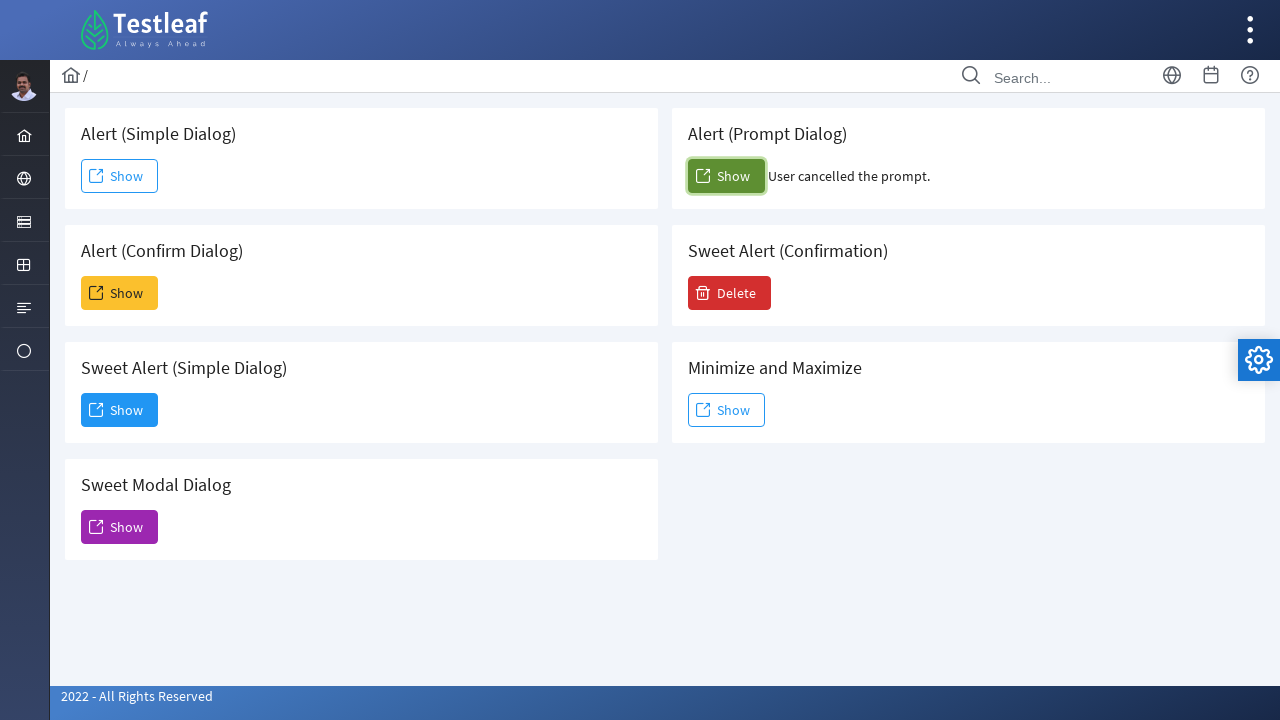

Retrieved result text: 'User cancelled the prompt.'
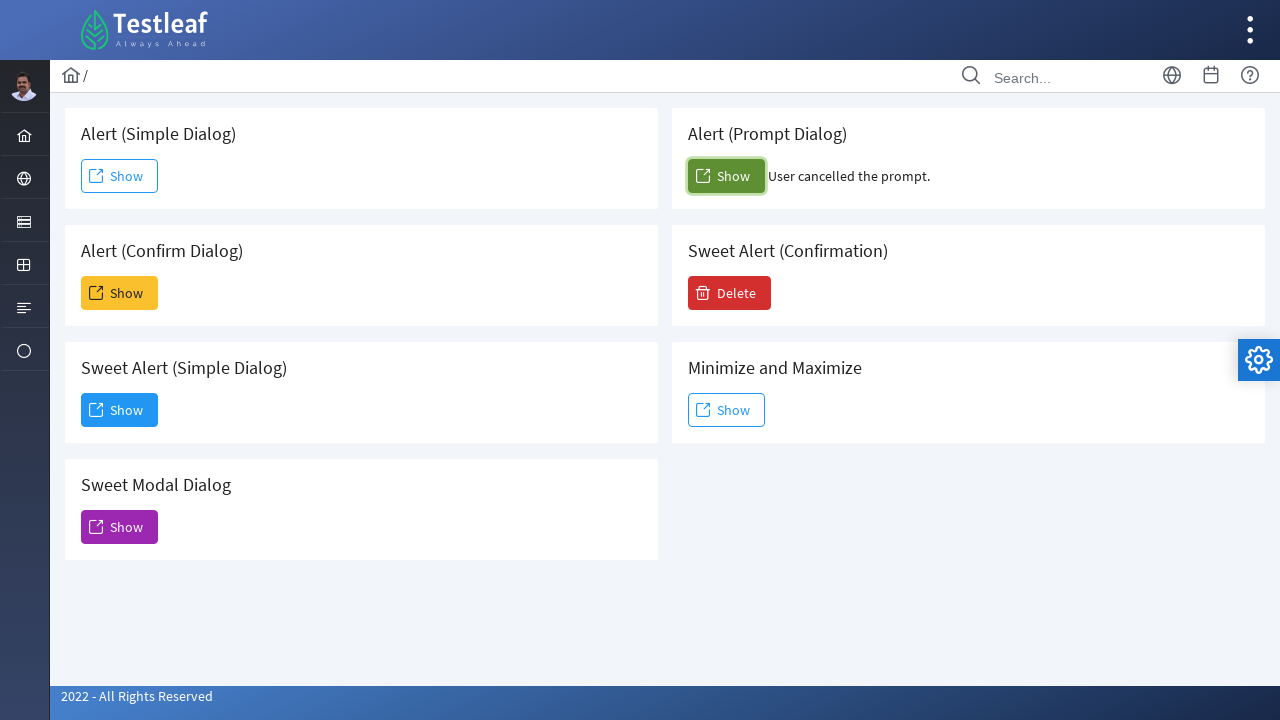

Prompt alert test FAILED - expected 'Sharmila' but got 'User cancelled the prompt.'
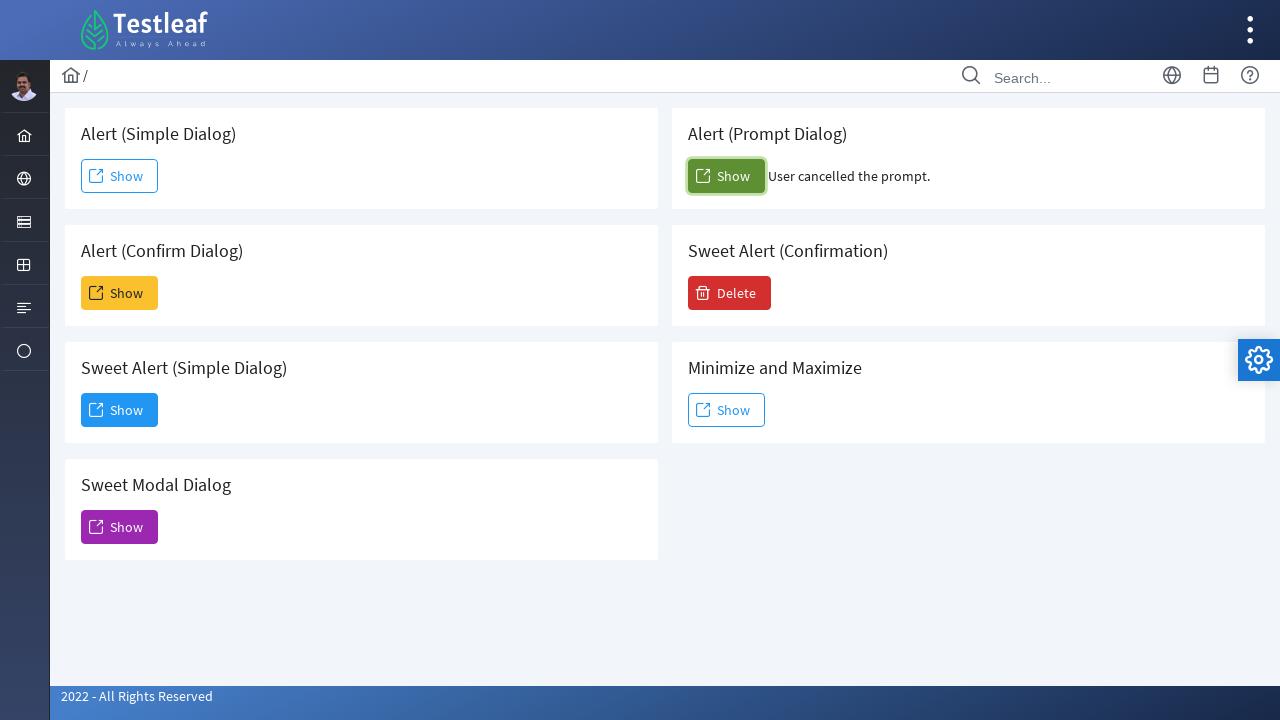

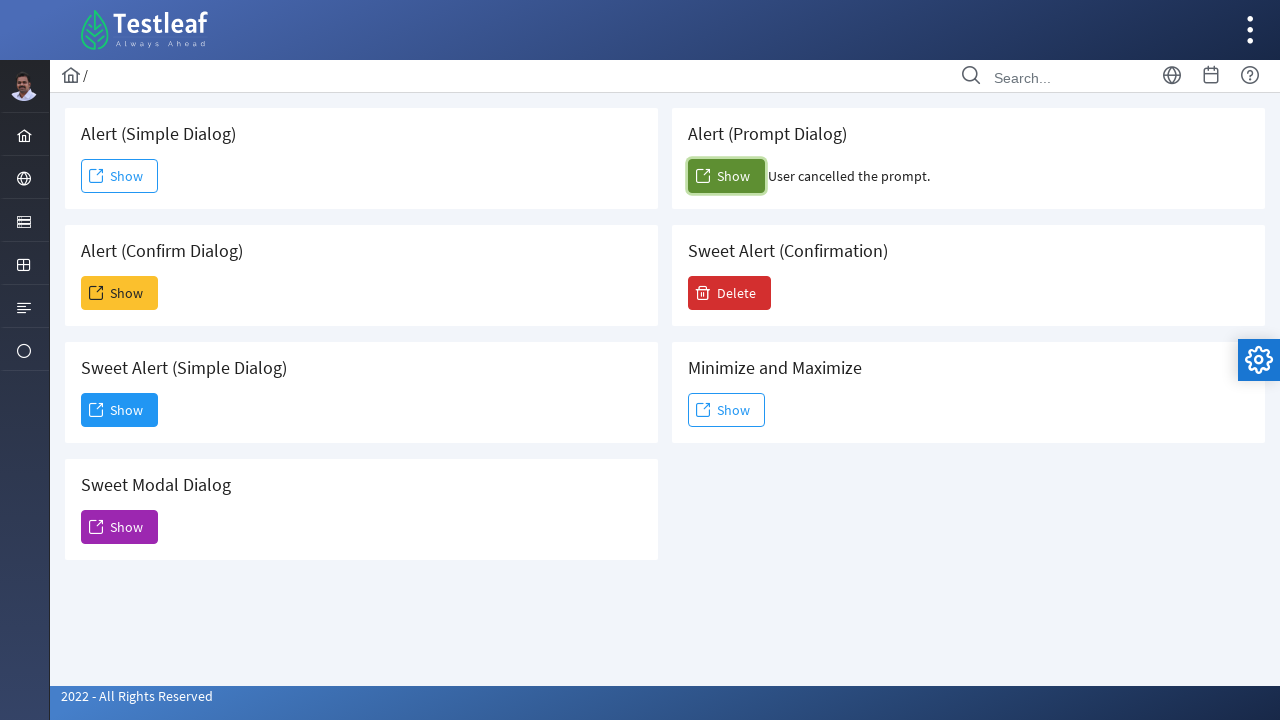